Navigates to the KTM India website and verifies it loads successfully

Starting URL: https://www.ktmindia.com/

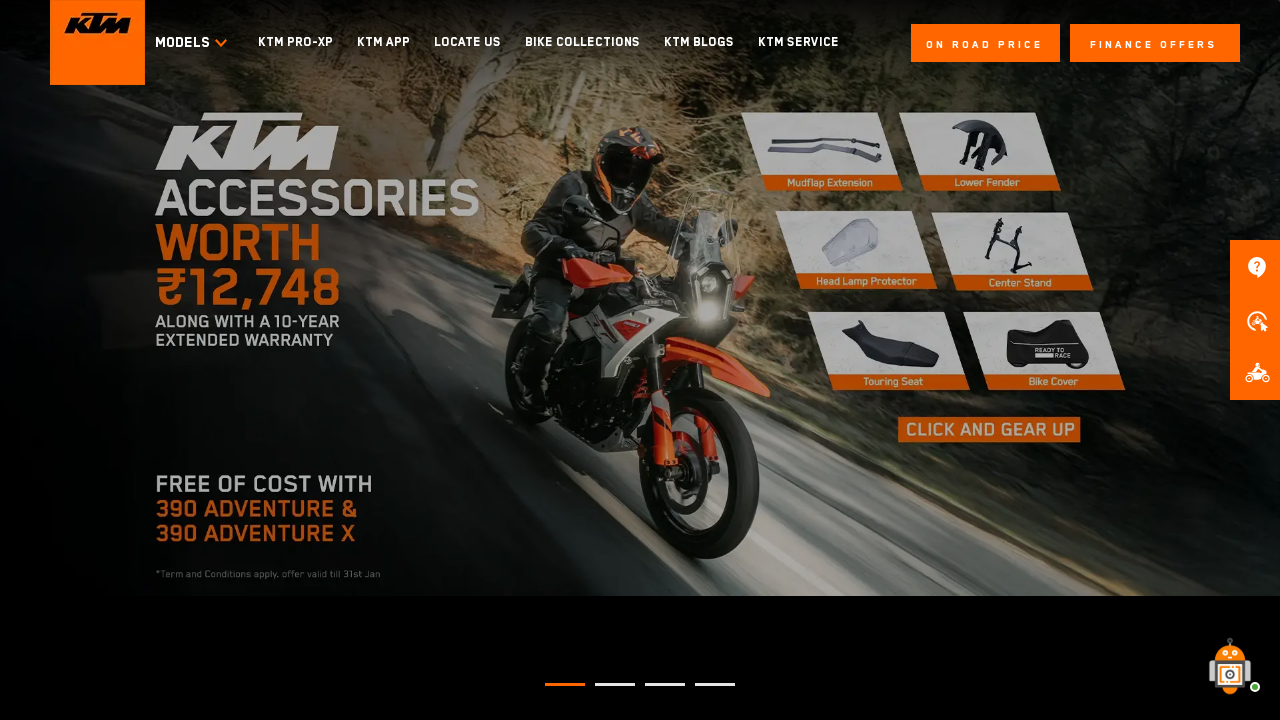

KTM India website loaded successfully with networkidle state
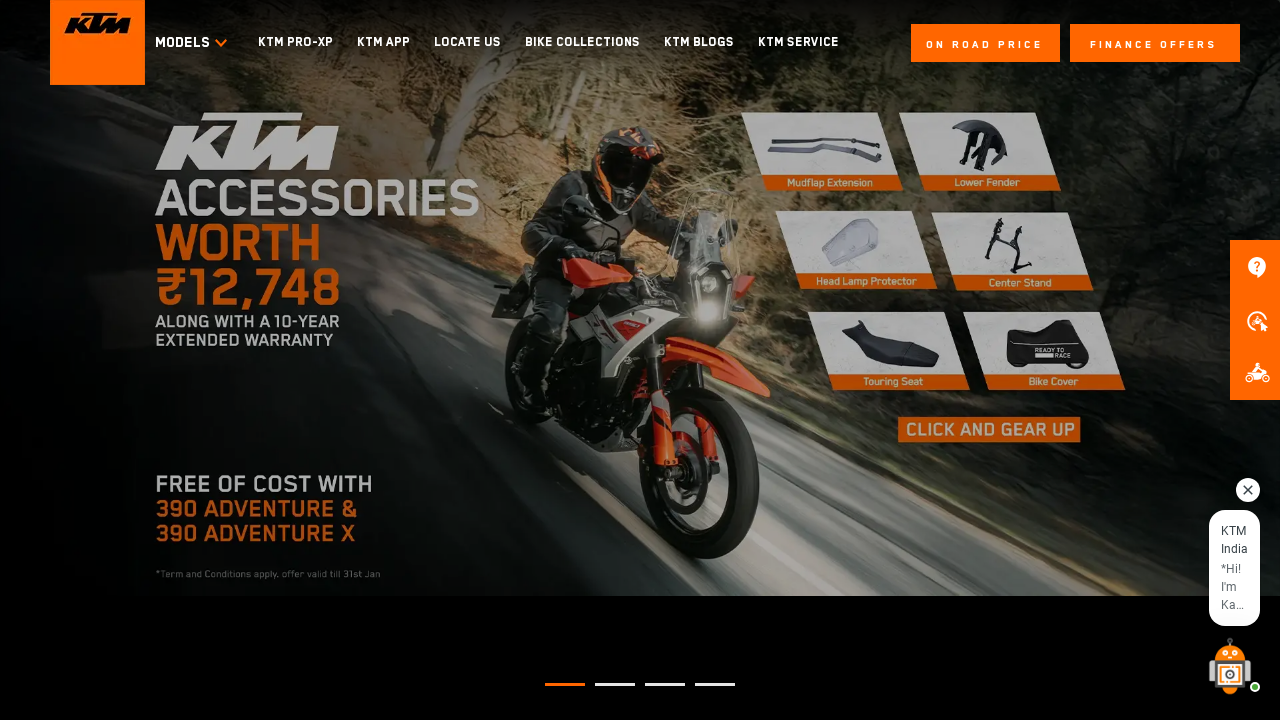

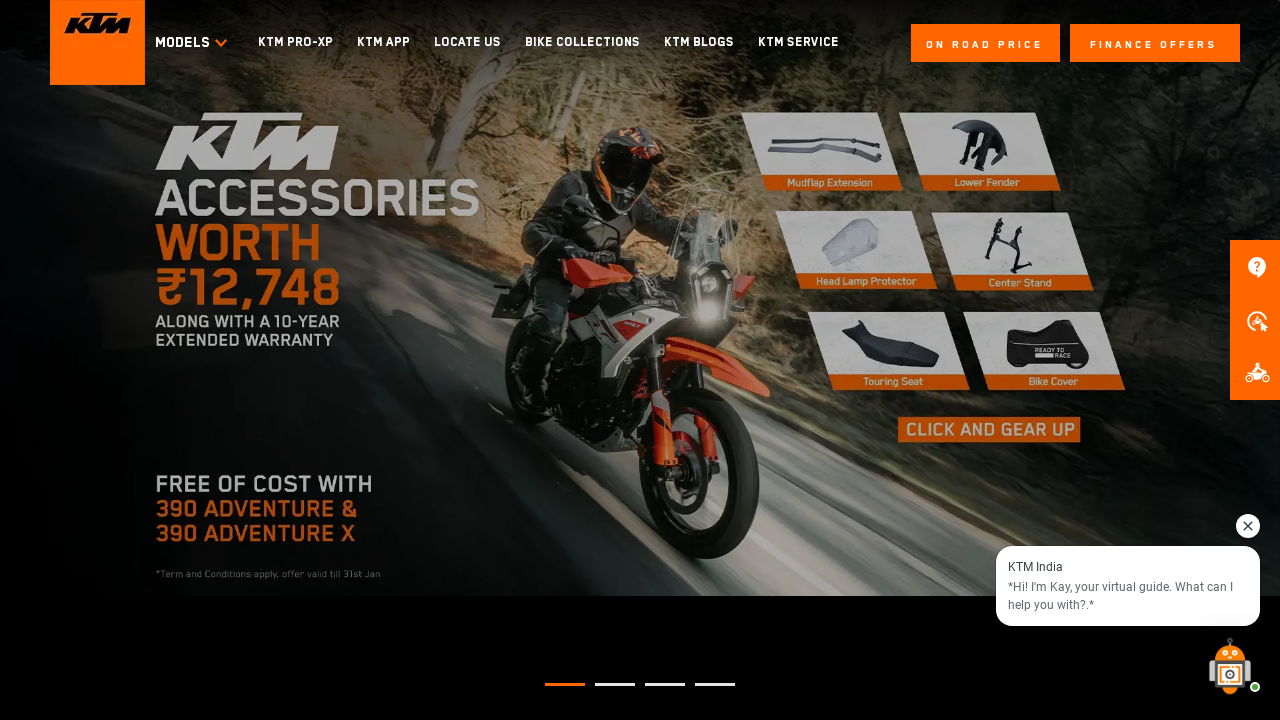